Tests switching between multiple browser windows by clicking a link that opens a new window, then switching between the original and new windows using window handles order (first/last).

Starting URL: https://the-internet.herokuapp.com/windows

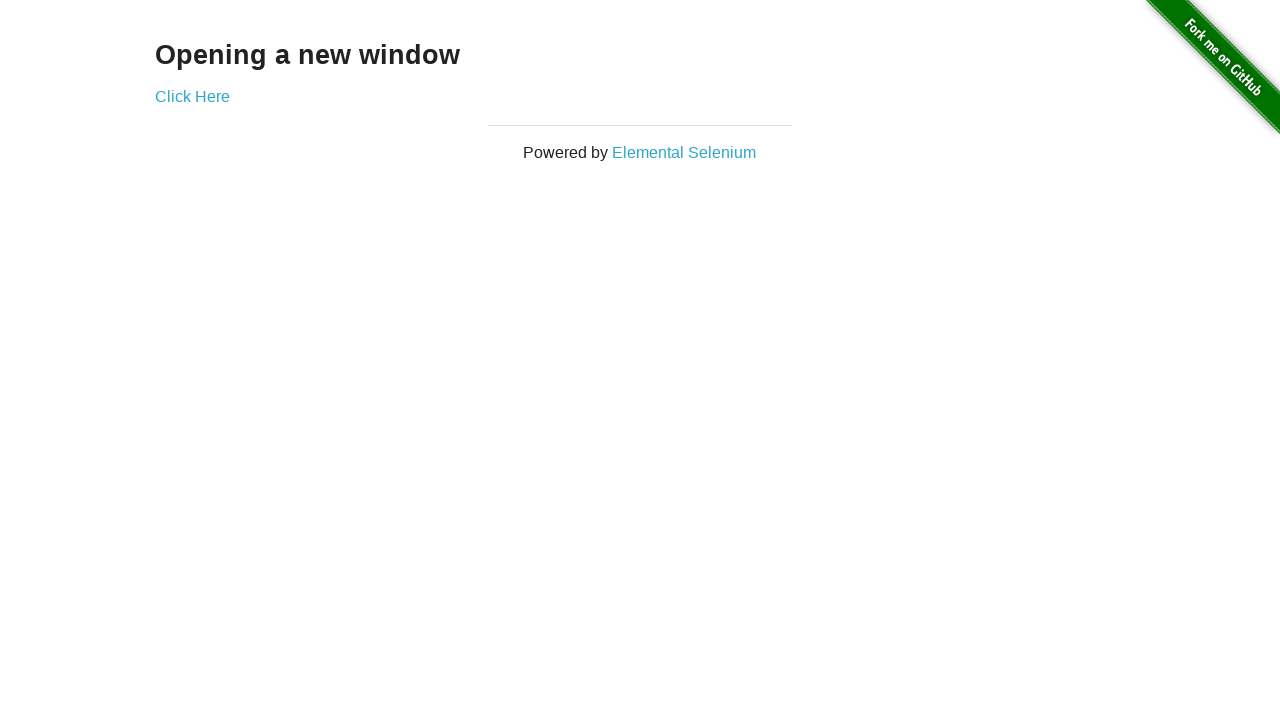

Clicked link to open new window at (192, 96) on .example a
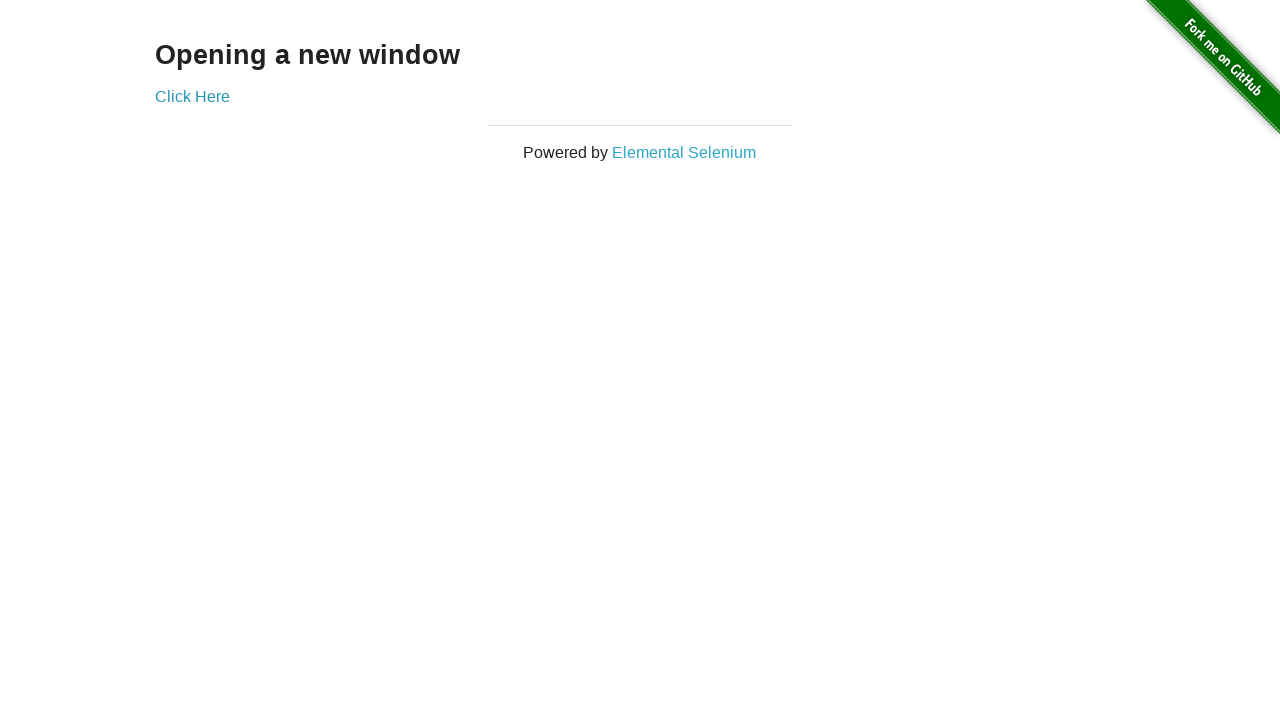

New window opened and page object acquired
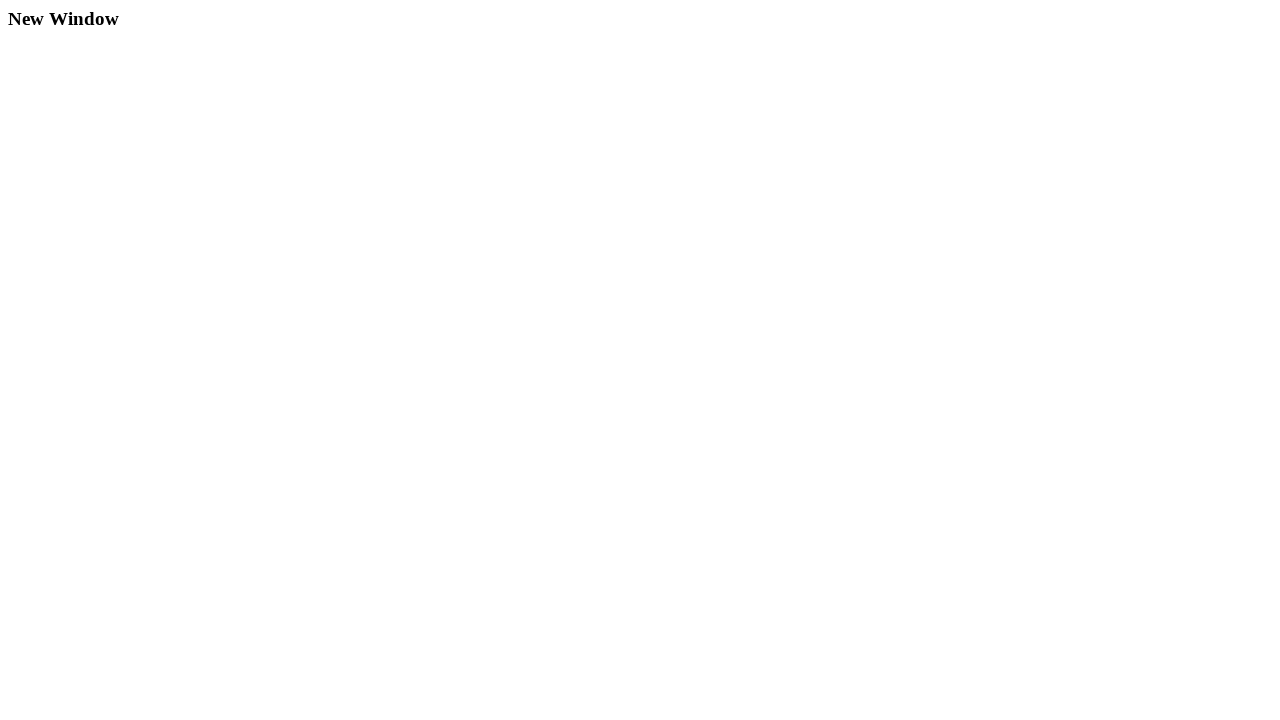

Verified original window title is 'The Internet'
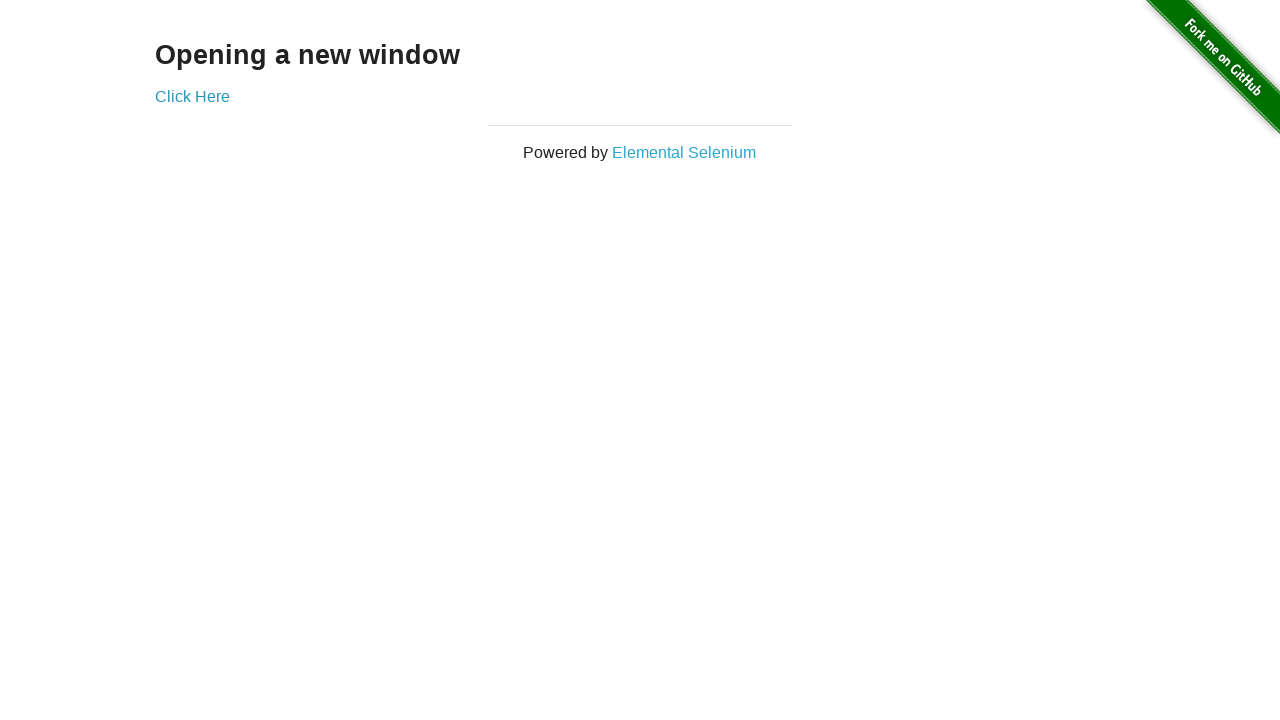

New page finished loading
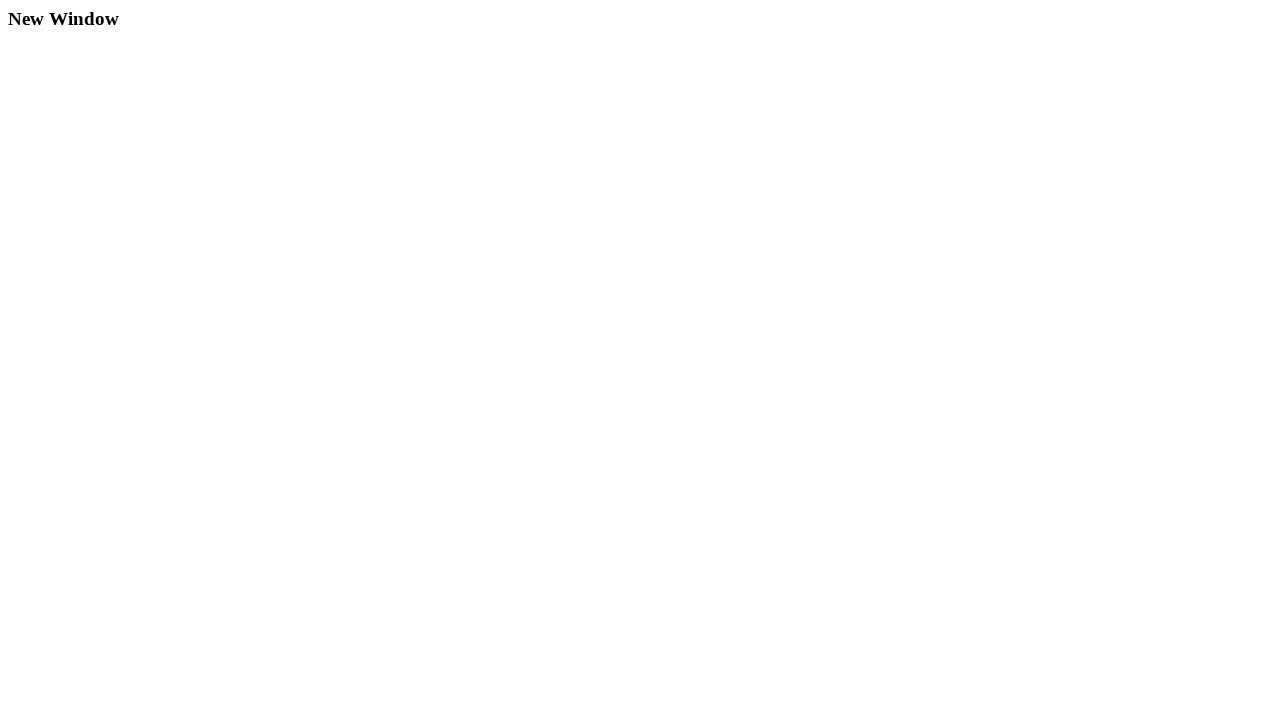

Verified new window title is 'New Window'
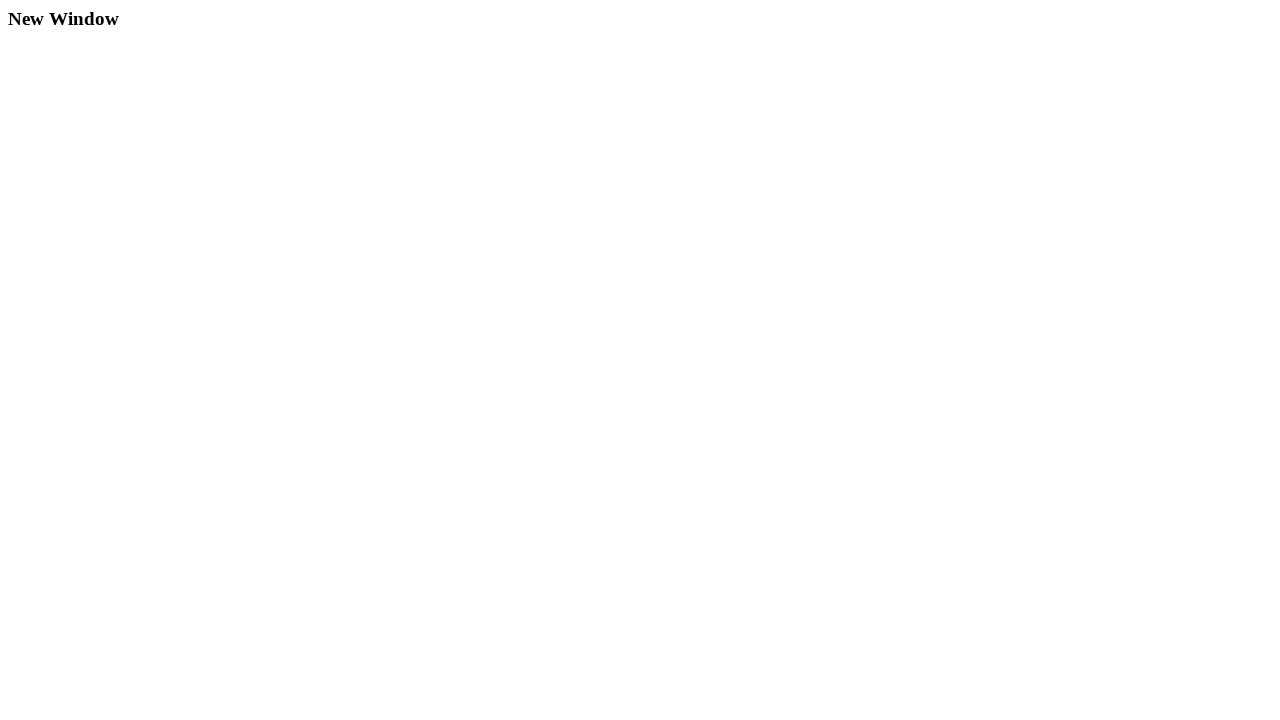

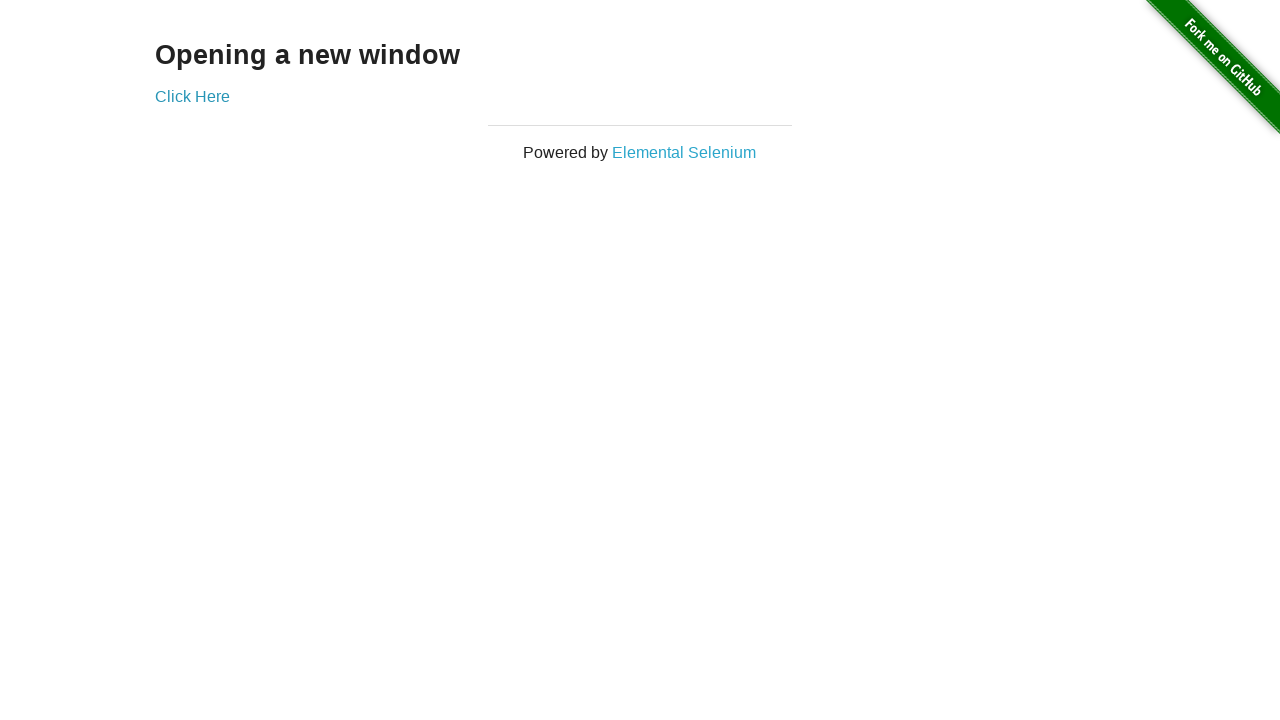